Clicks the first checkbox and verifies that both checkboxes are then selected

Starting URL: http://the-internet.herokuapp.com/checkboxes

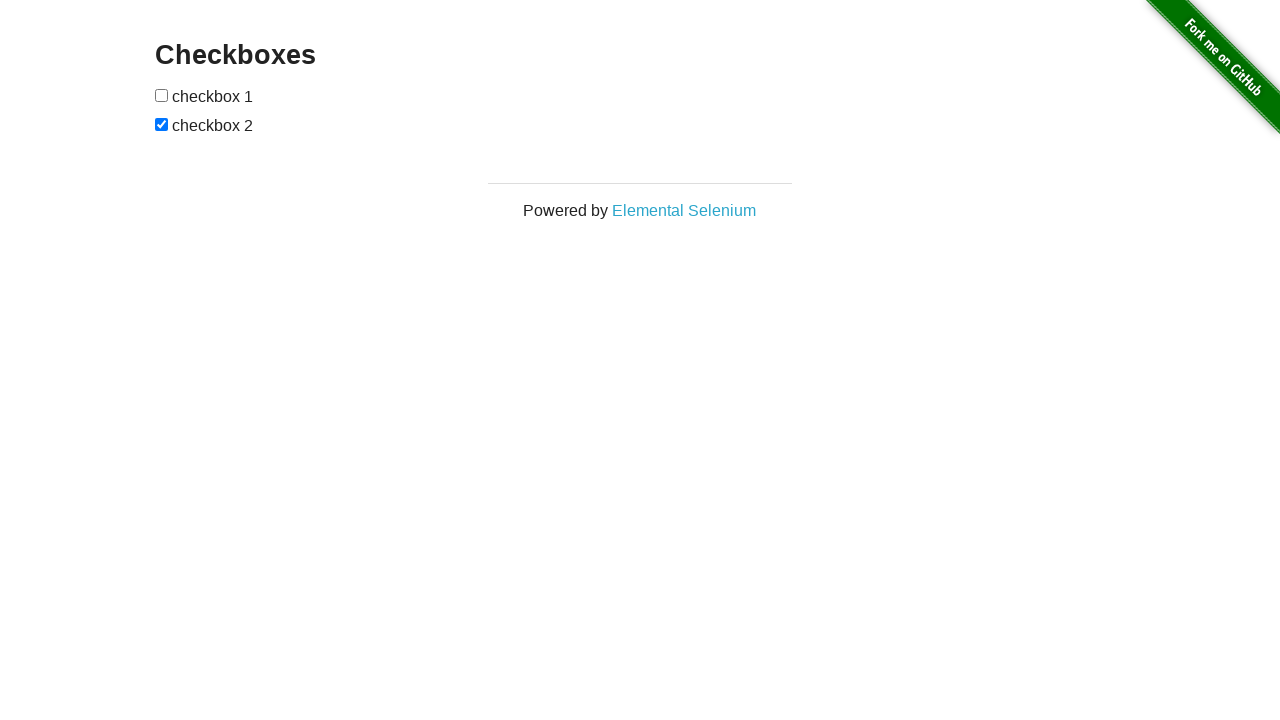

Located all checkboxes on the page
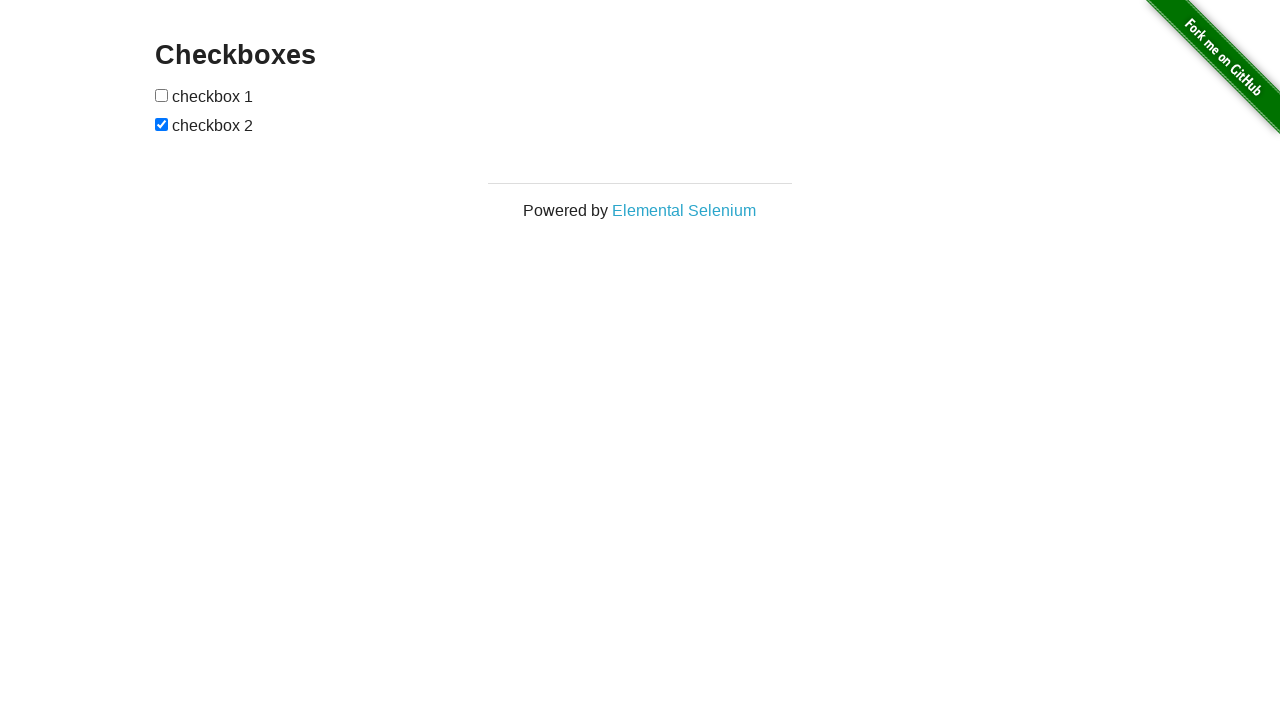

Clicked the first checkbox at (162, 95) on [type=checkbox] >> nth=0
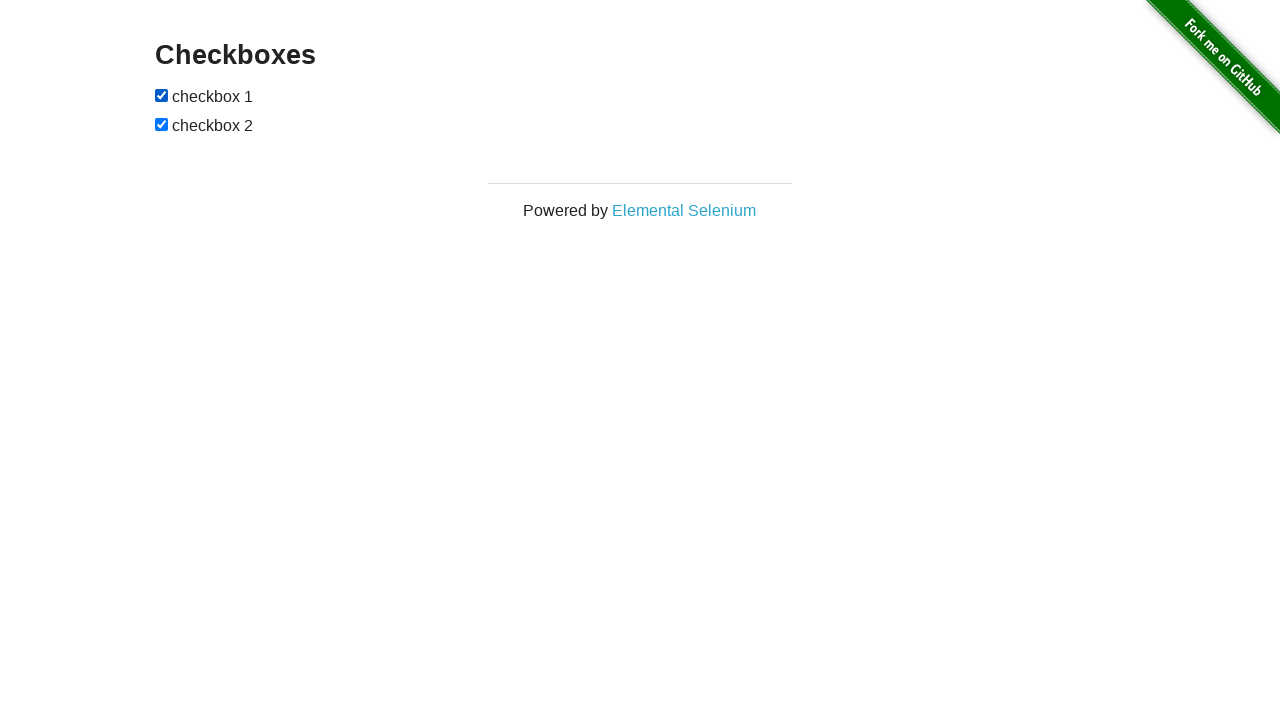

Verified first checkbox is selected
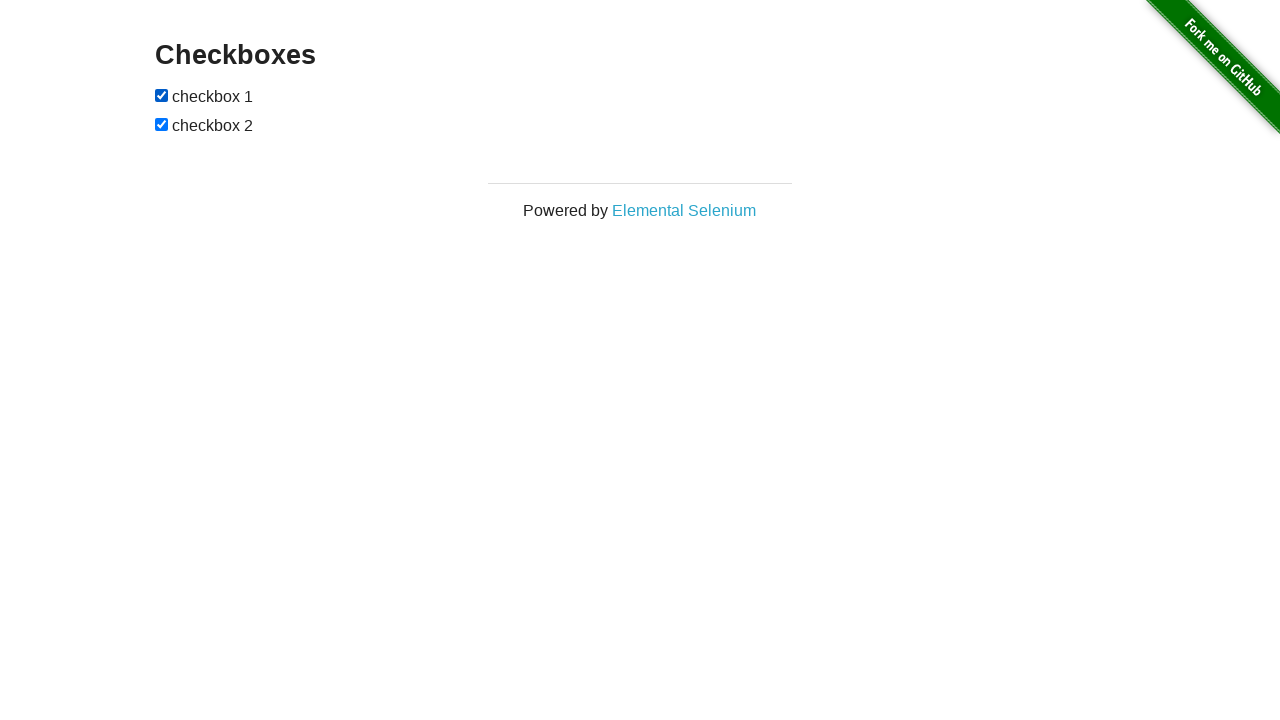

Verified second checkbox is selected
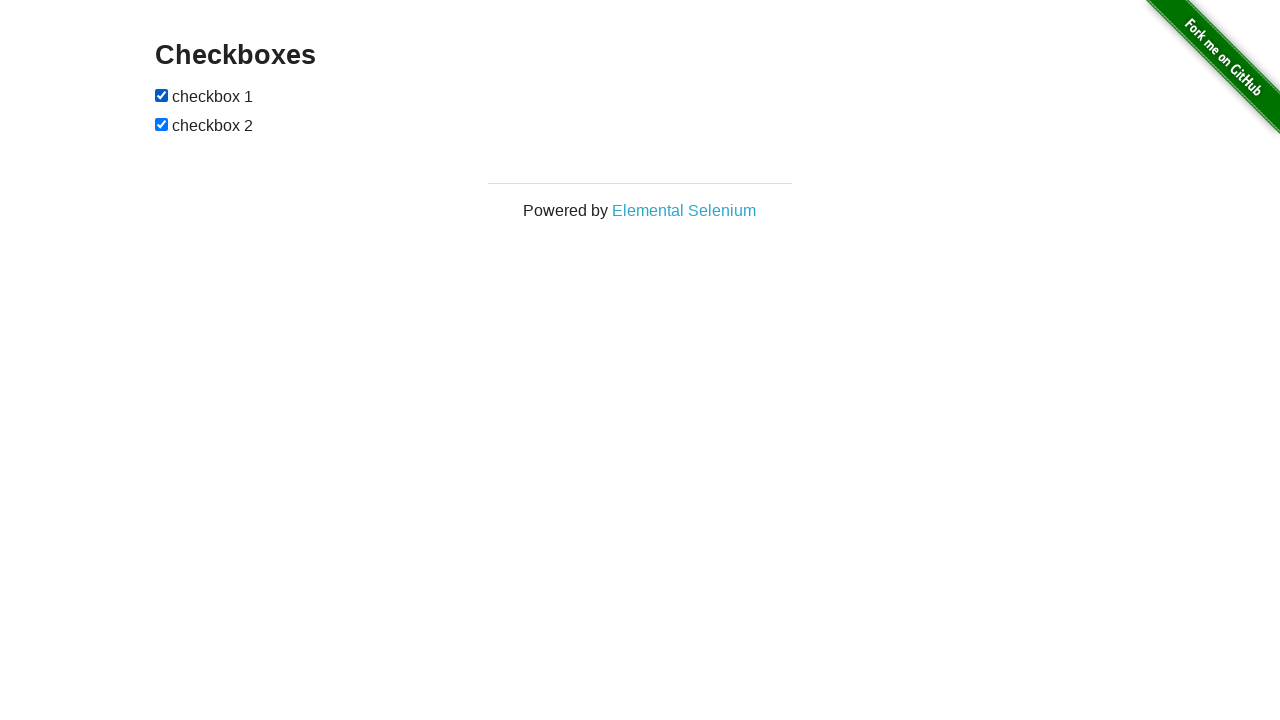

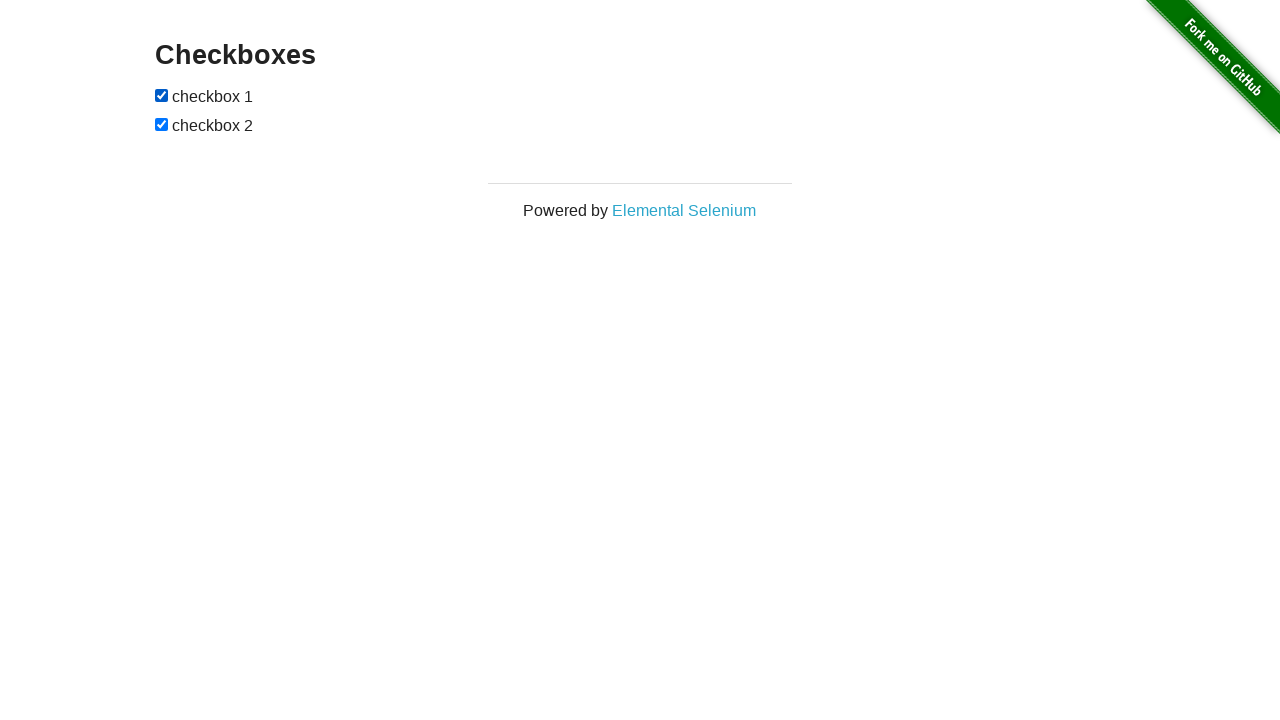